Verifies the CSS properties of the login form container element on the page

Starting URL: https://userinyerface.com/game.html

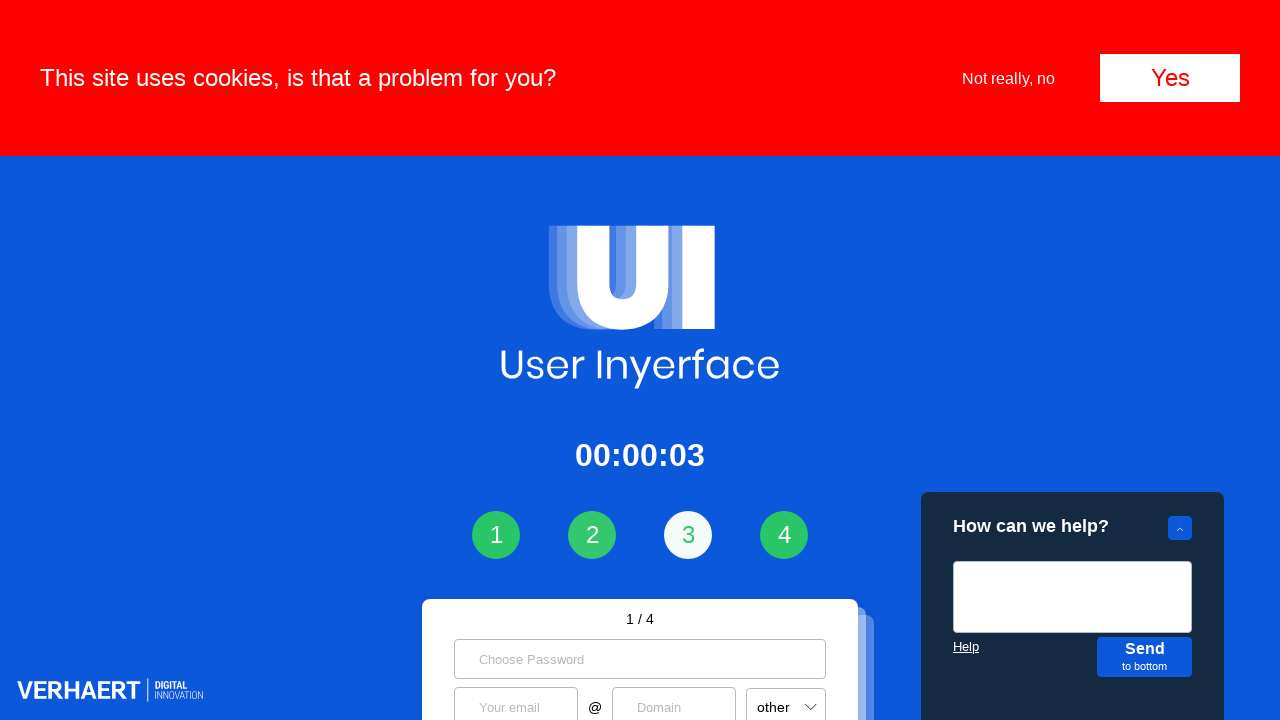

Waited for login form container to be visible
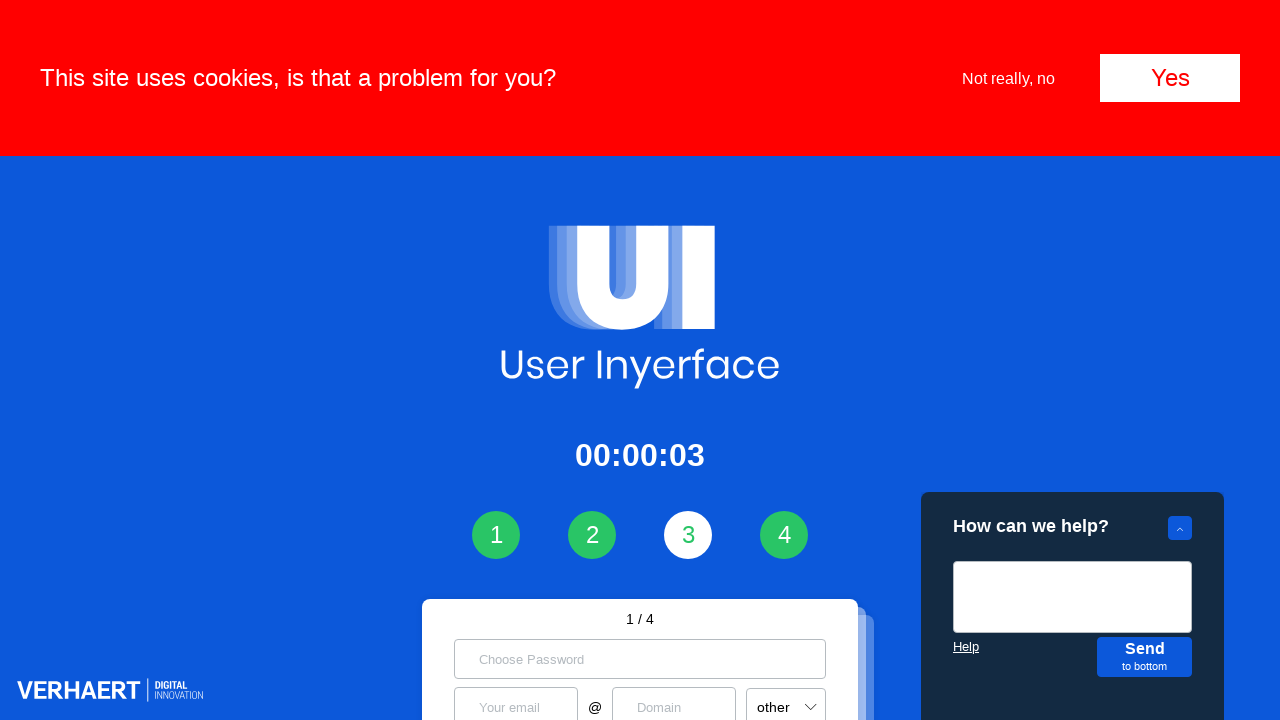

Located login form container element
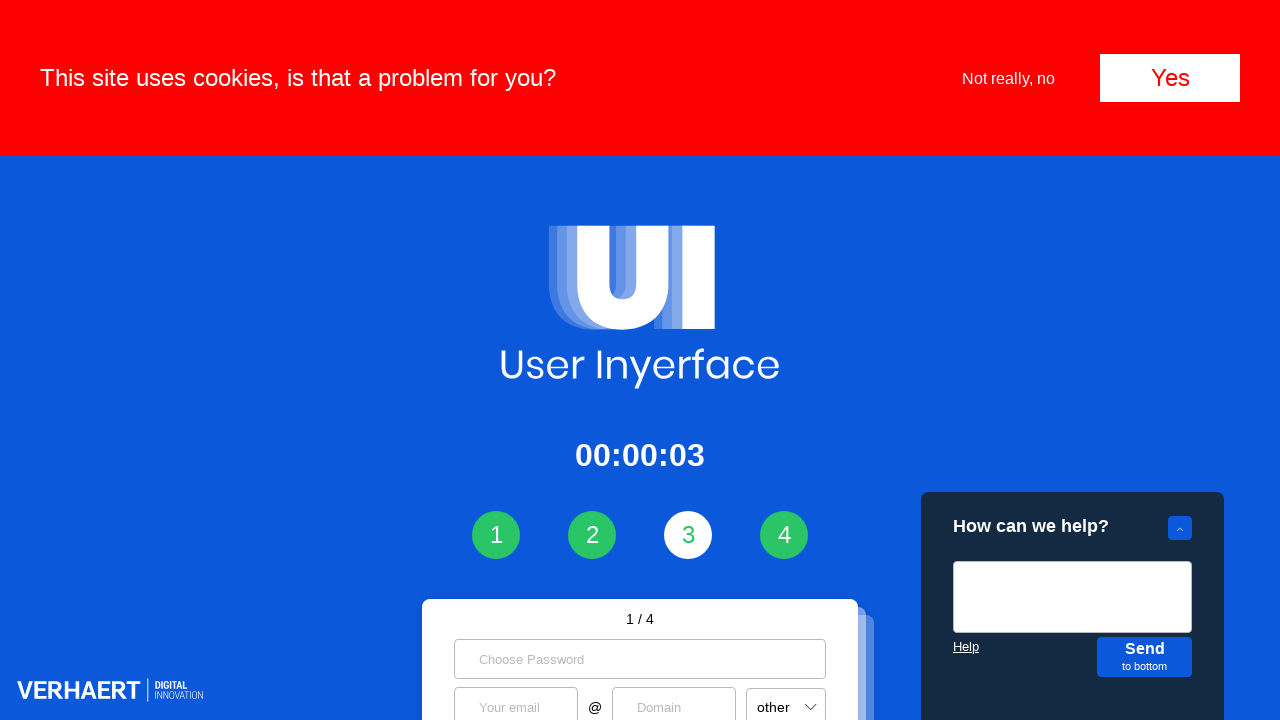

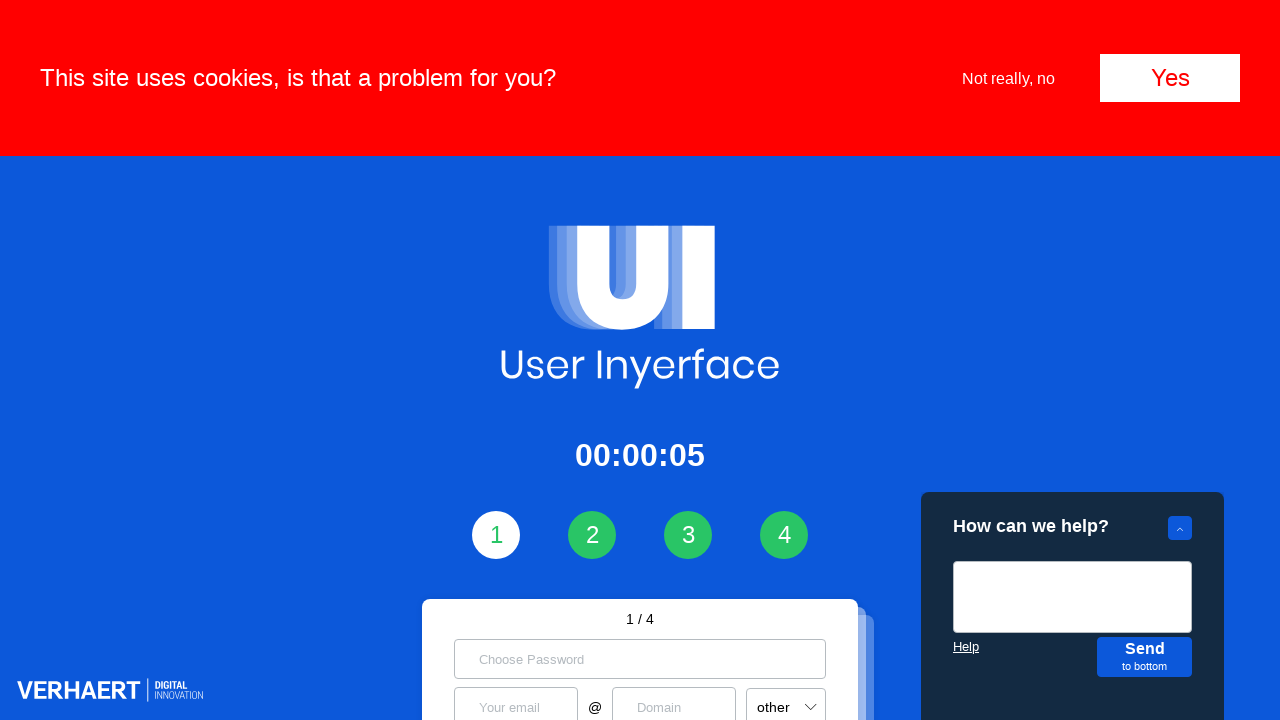